Tests hover functionality by moving mouse over a user figure element, waiting for a profile link to appear, and clicking it to verify the resulting page

Starting URL: https://the-internet.herokuapp.com/hovers

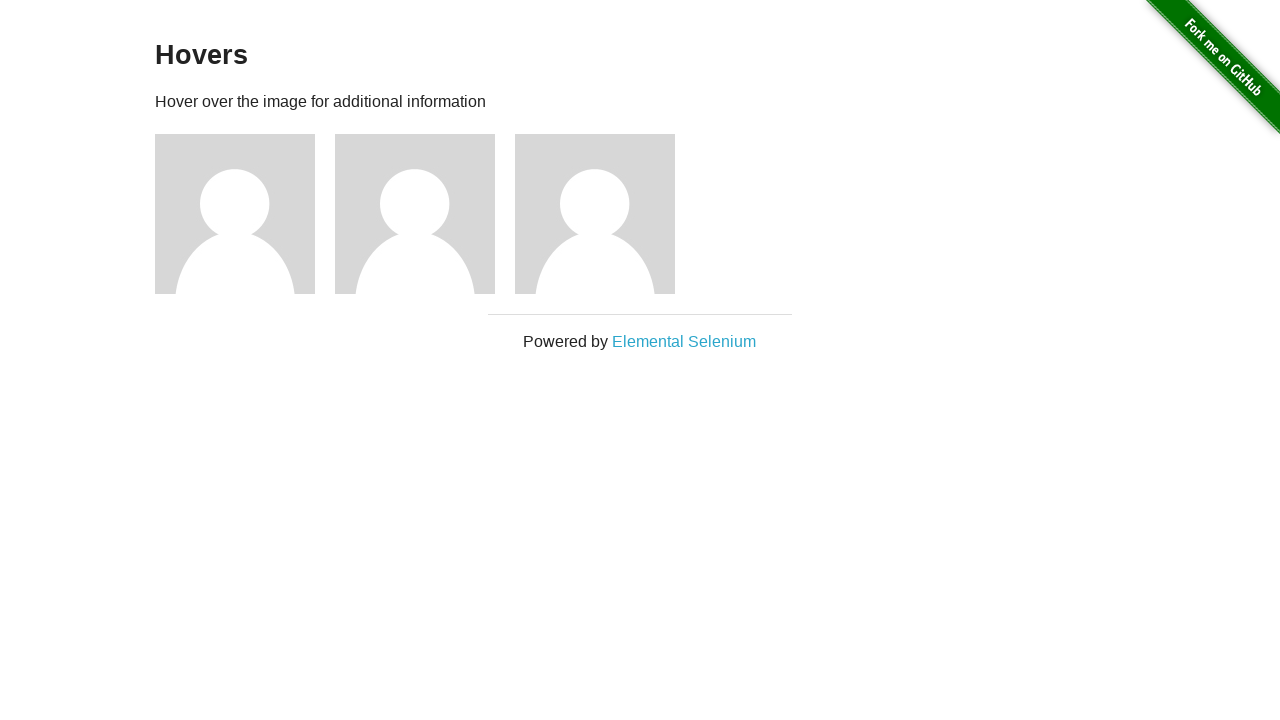

Hovered over the first user figure element at (245, 214) on (//*[@class='figure'])[1]
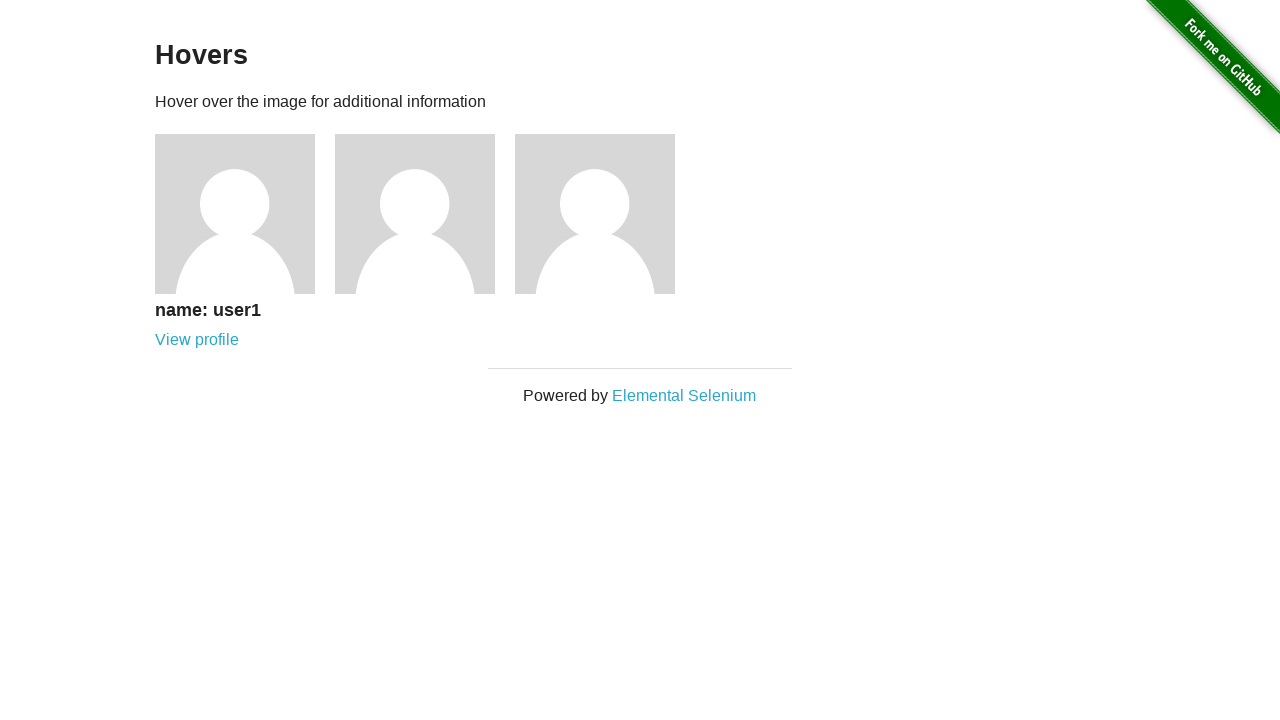

View profile link became visible after hover
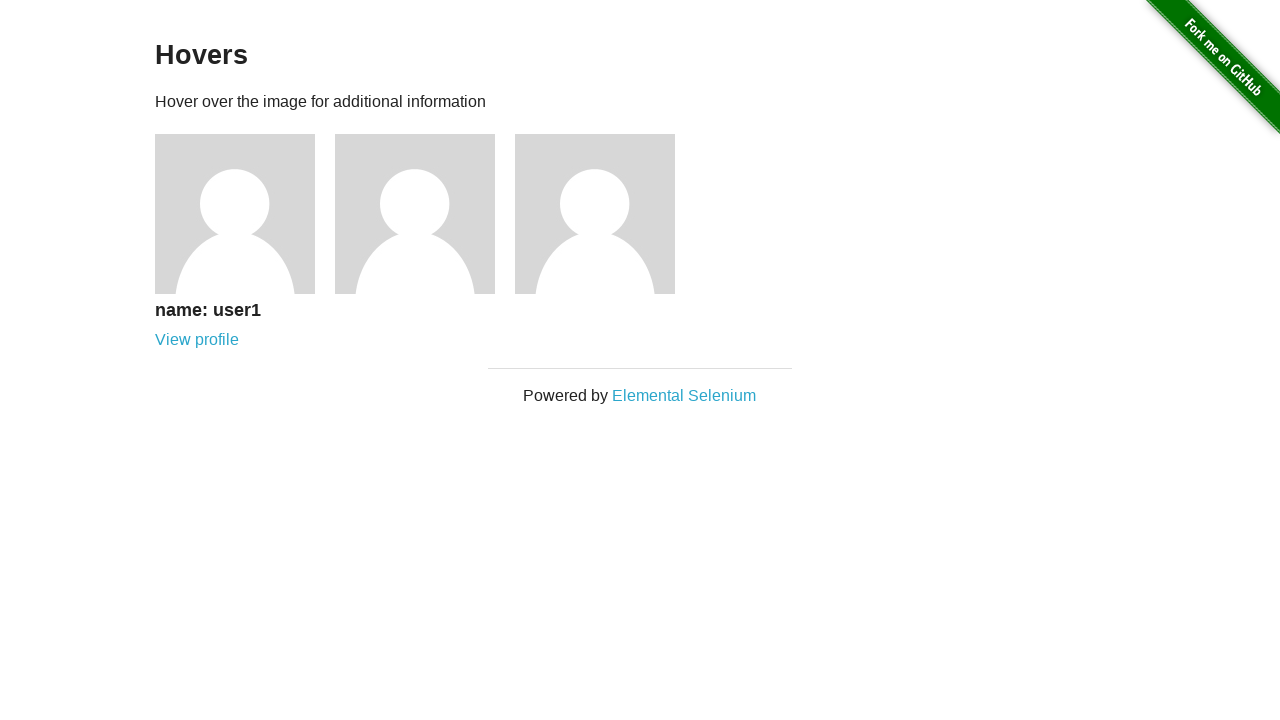

Clicked on the View profile link at (197, 340) on internal:text="View profile"i >> nth=0
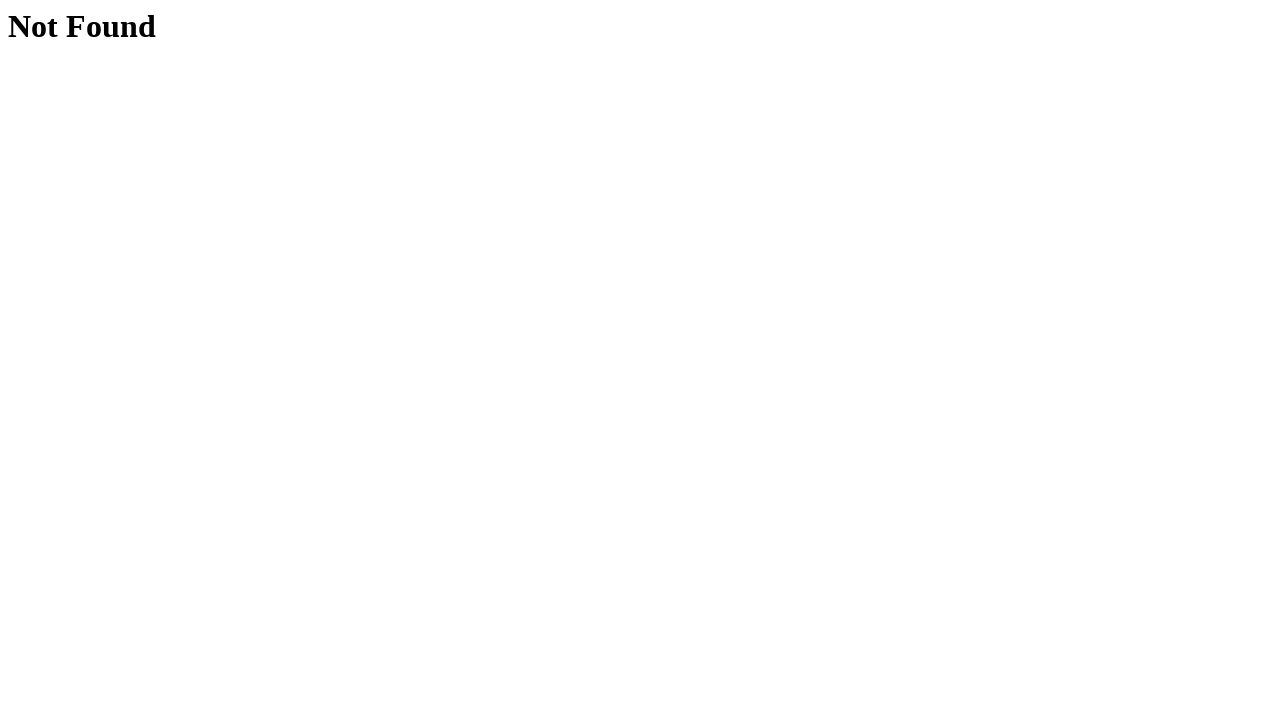

Profile page loaded and h1 heading appeared
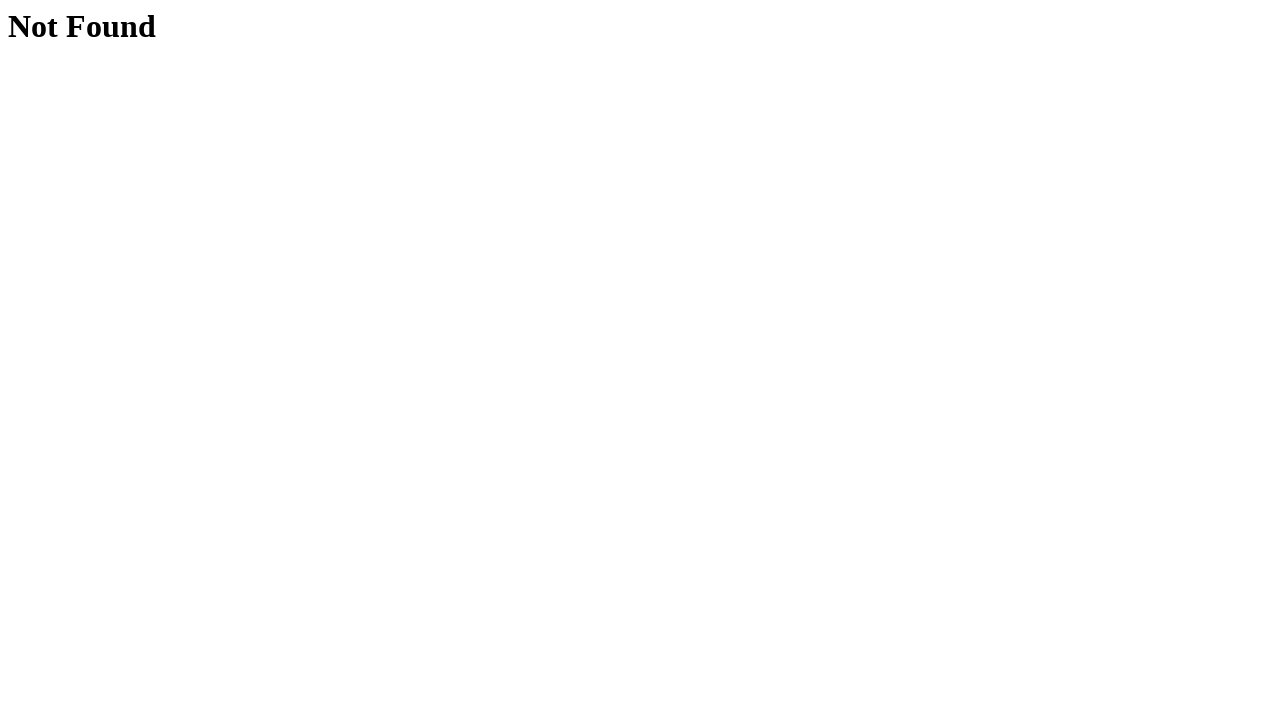

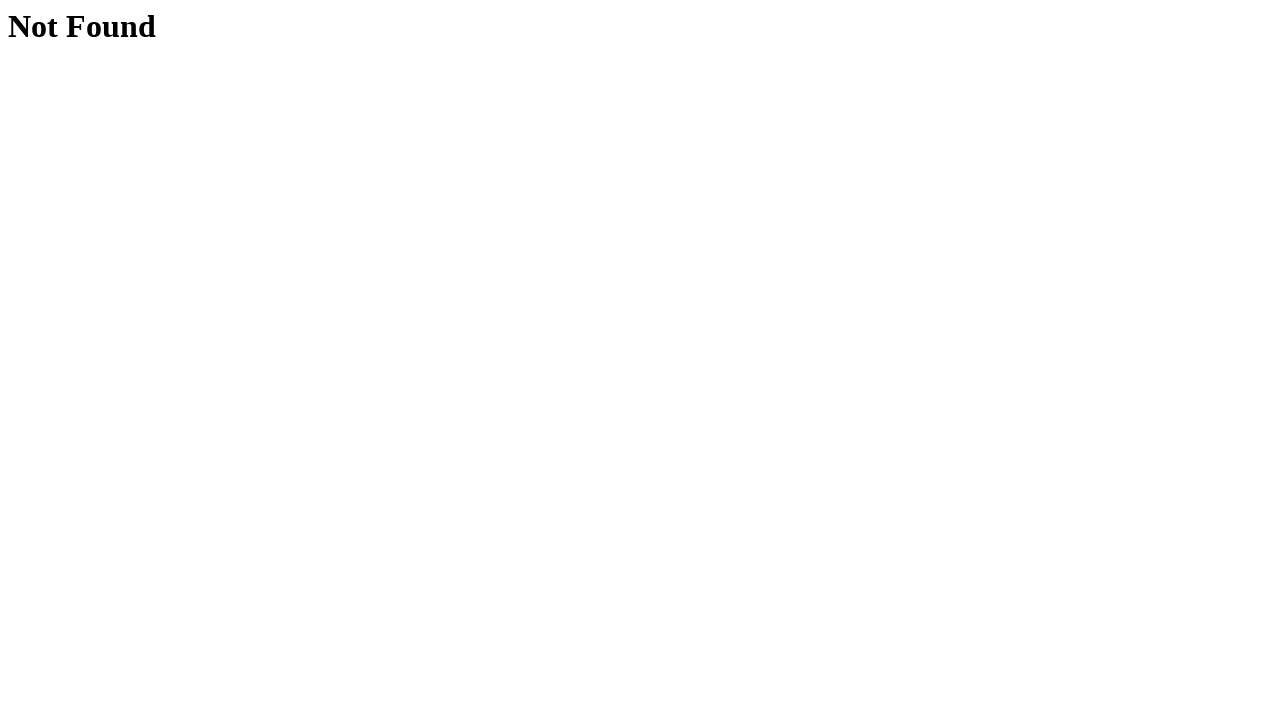